Tests page scrolling functionality by scrolling down by pixels, scrolling to a specific element, scrolling to the bottom of the page, and then scrolling back to the top.

Starting URL: https://www.smashingmagazine.com/2017/05/long-scrolling/

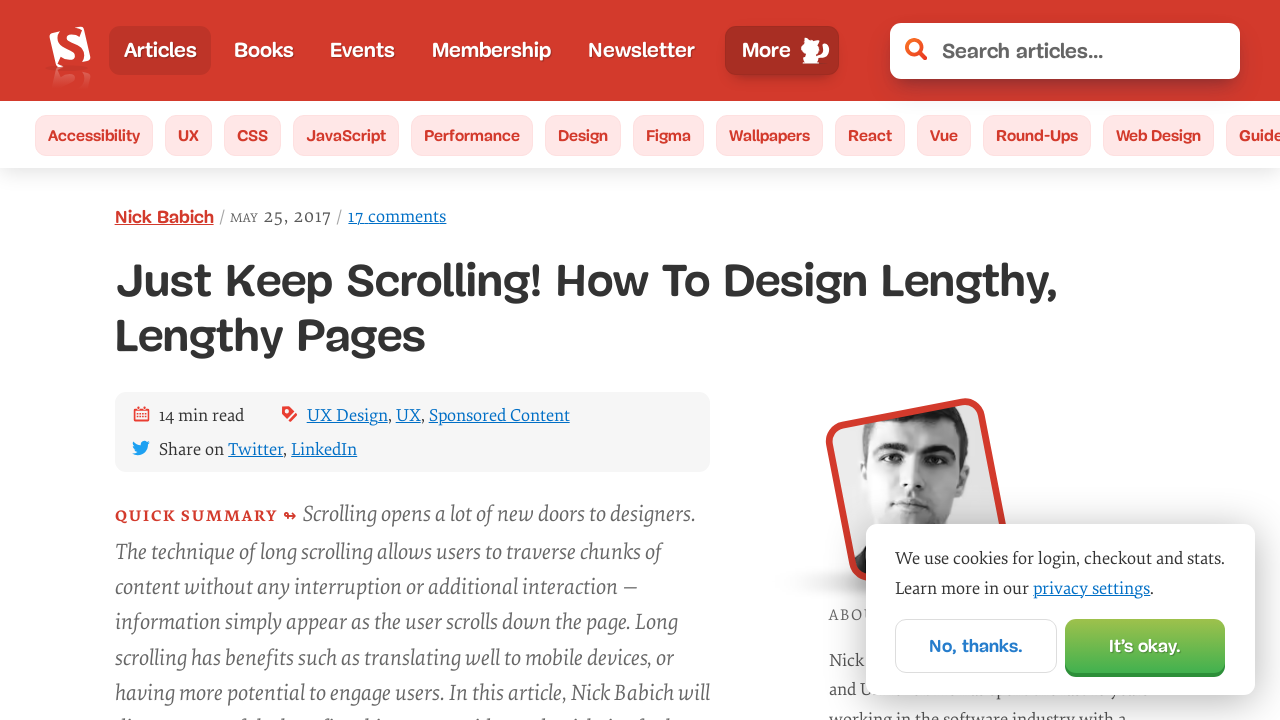

Set viewport size to 1280x720
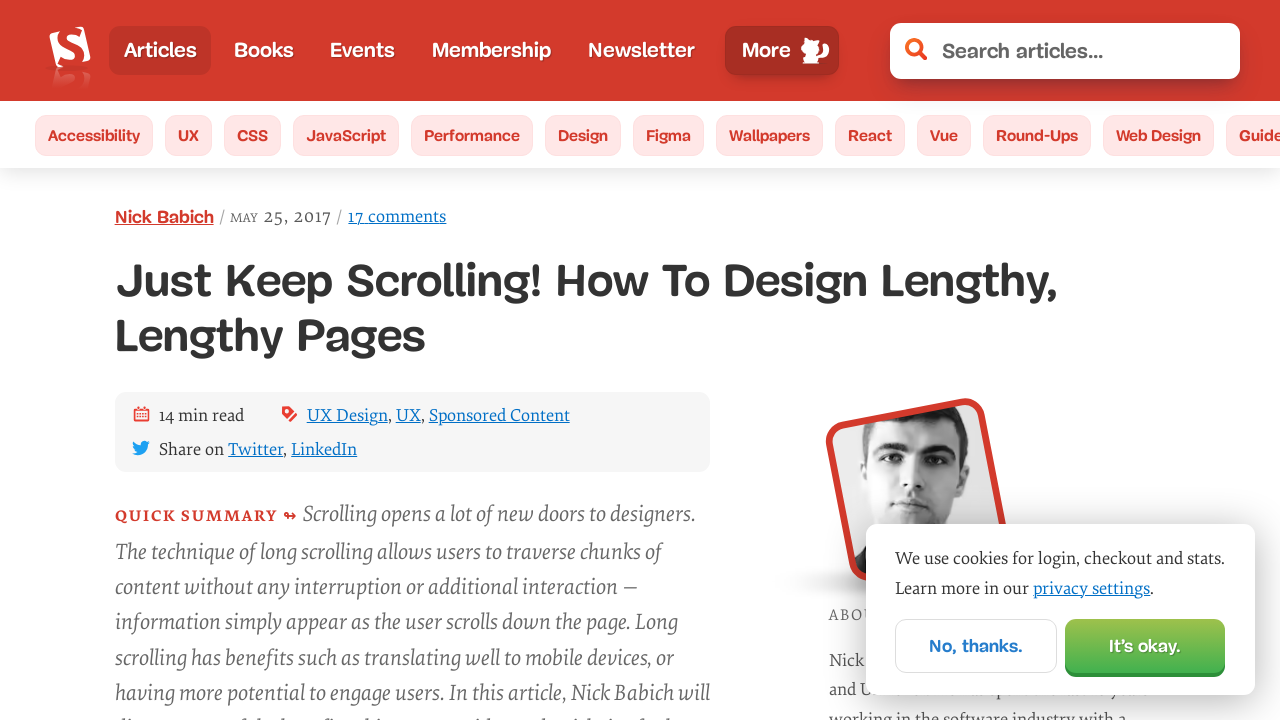

Scrolled down by 1000 pixels
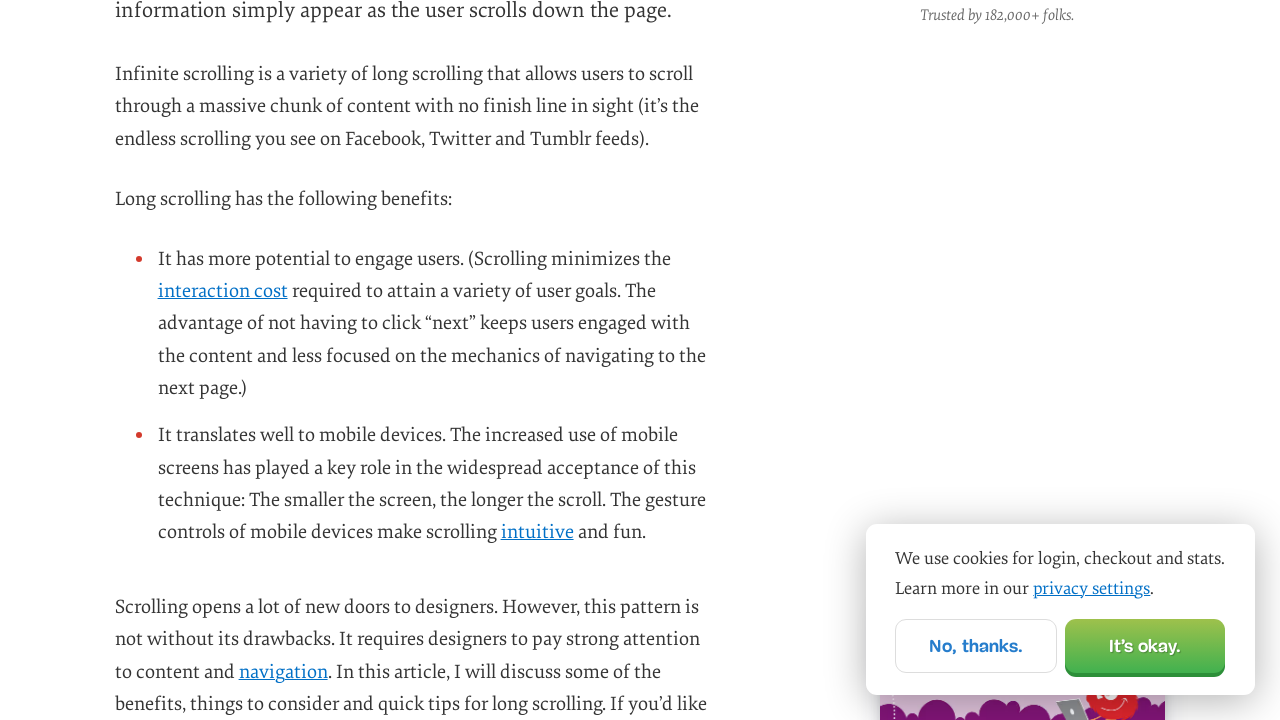

Located heading element '7-don-t-hijack-scrolling'
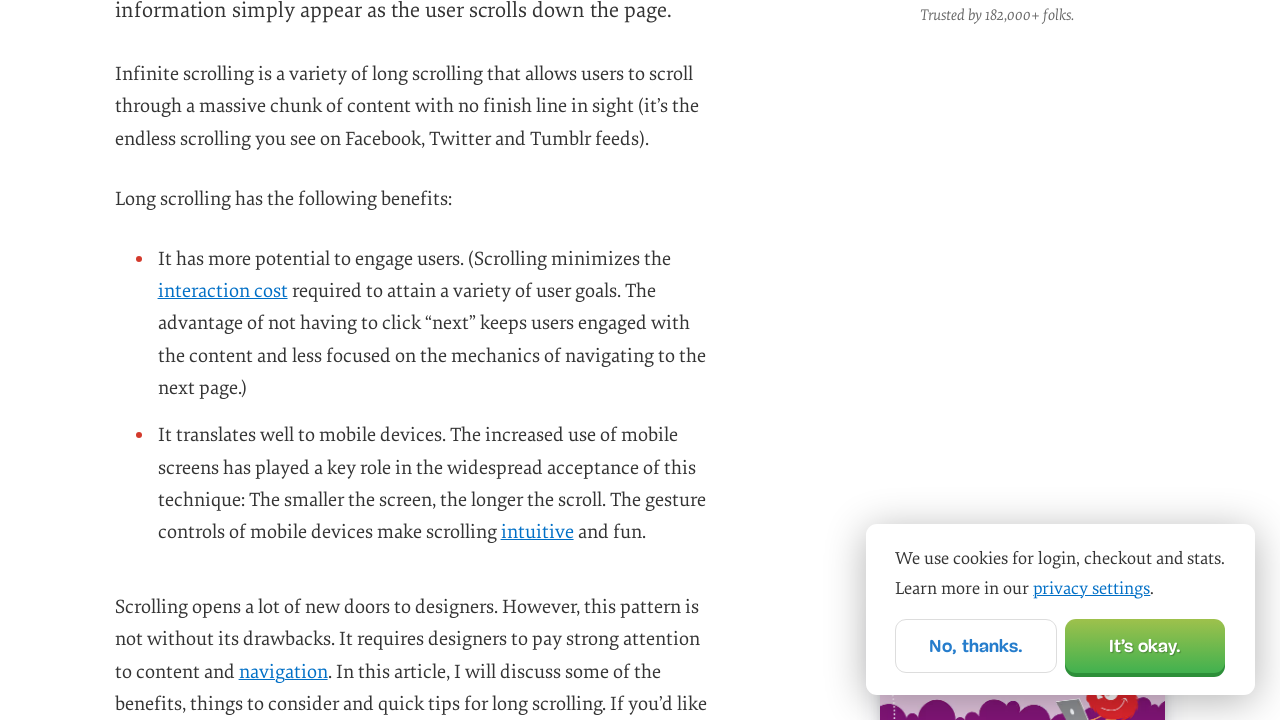

Scrolled to specific heading element
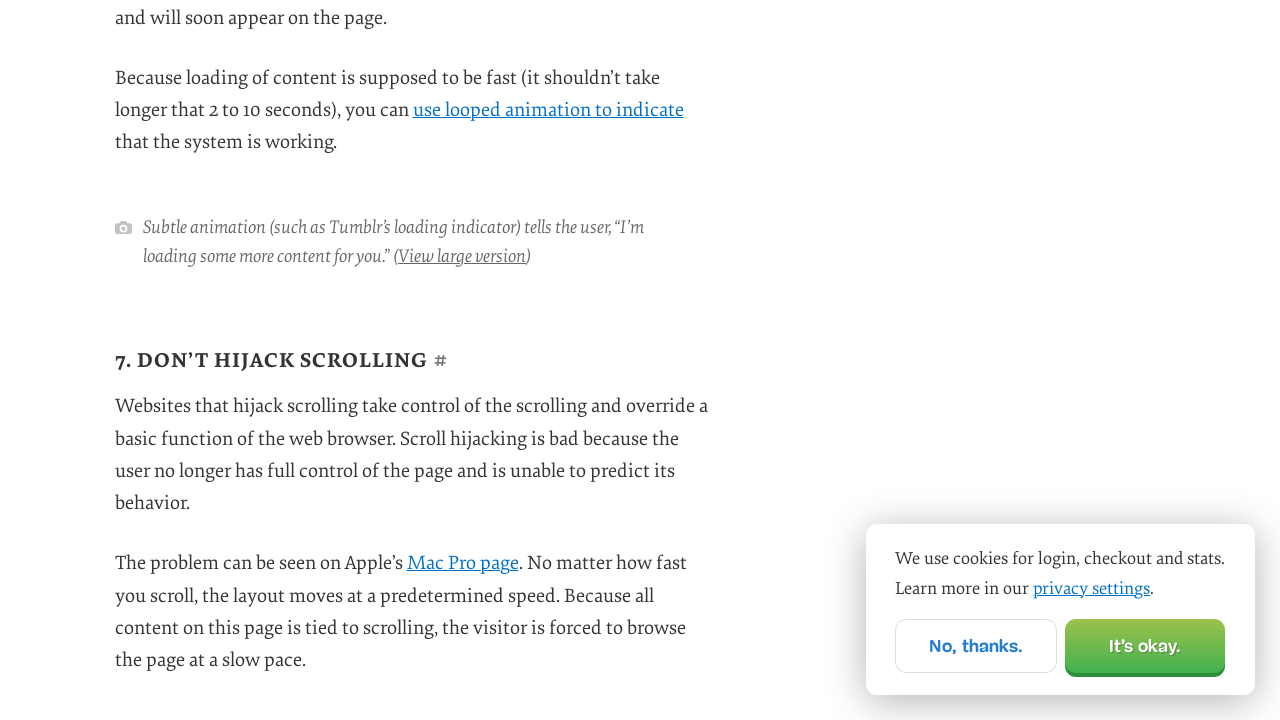

Scrolled to the bottom of the page
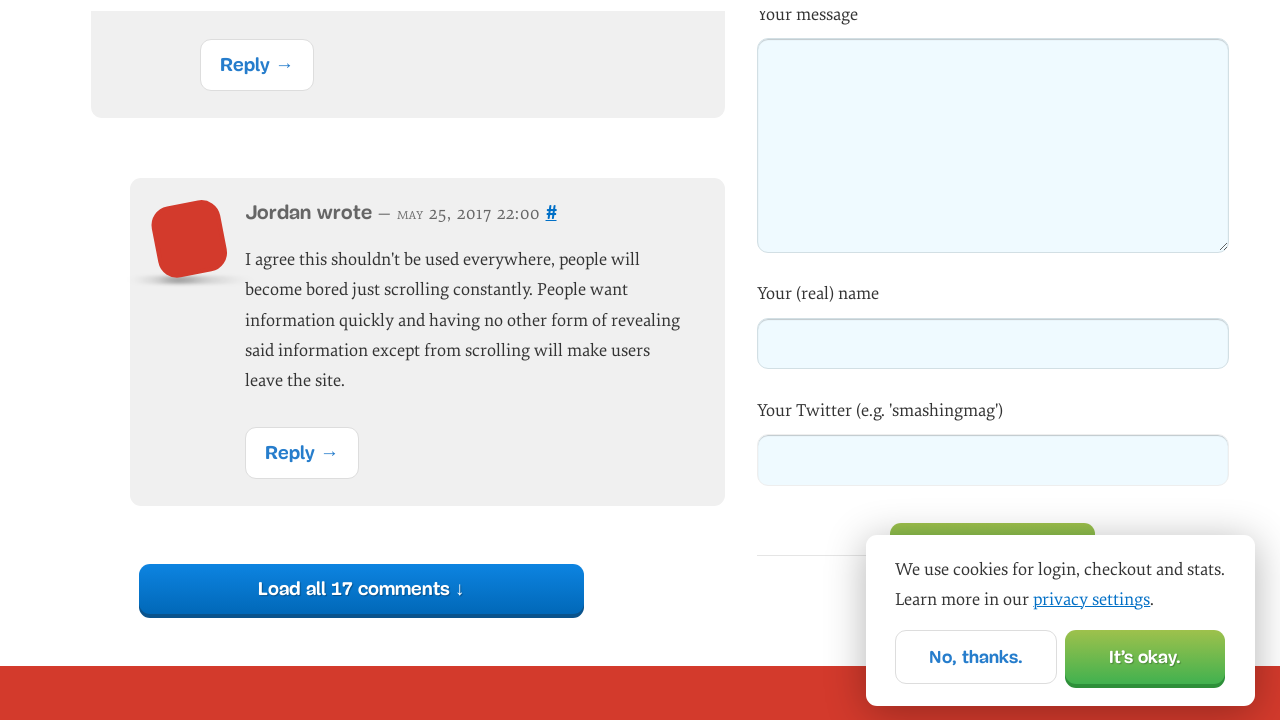

Scrolled back to the top of the page
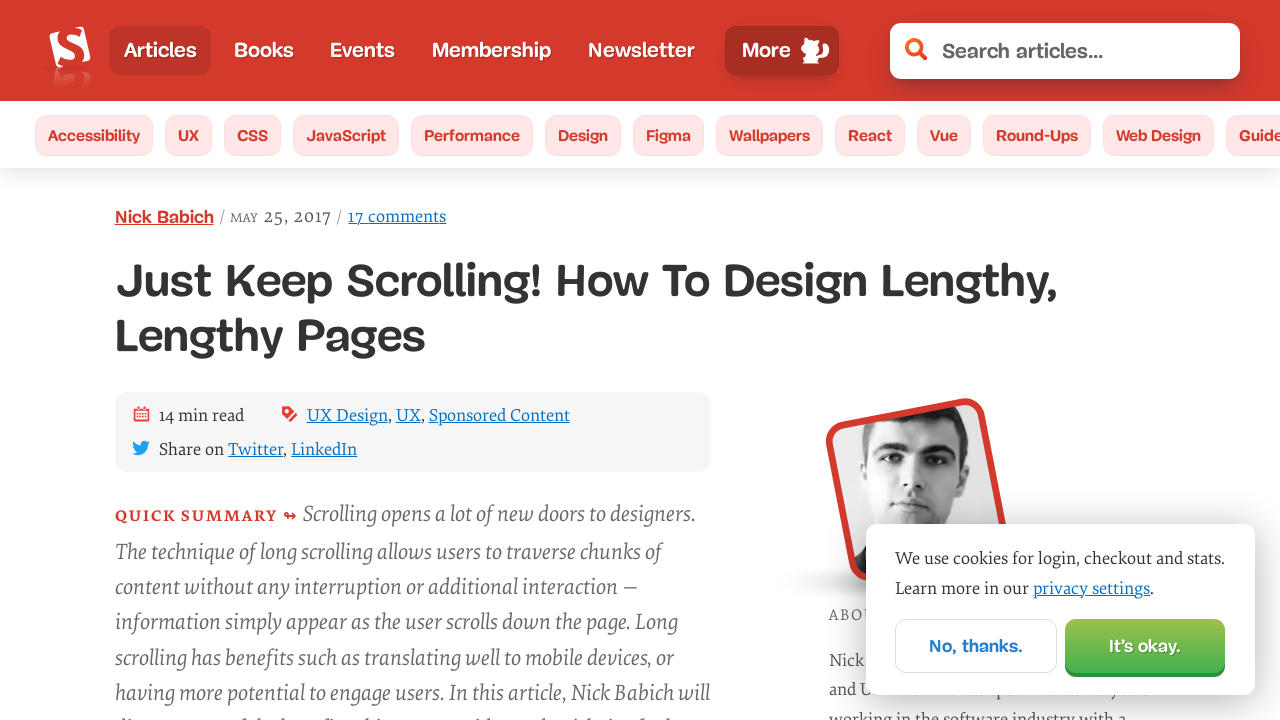

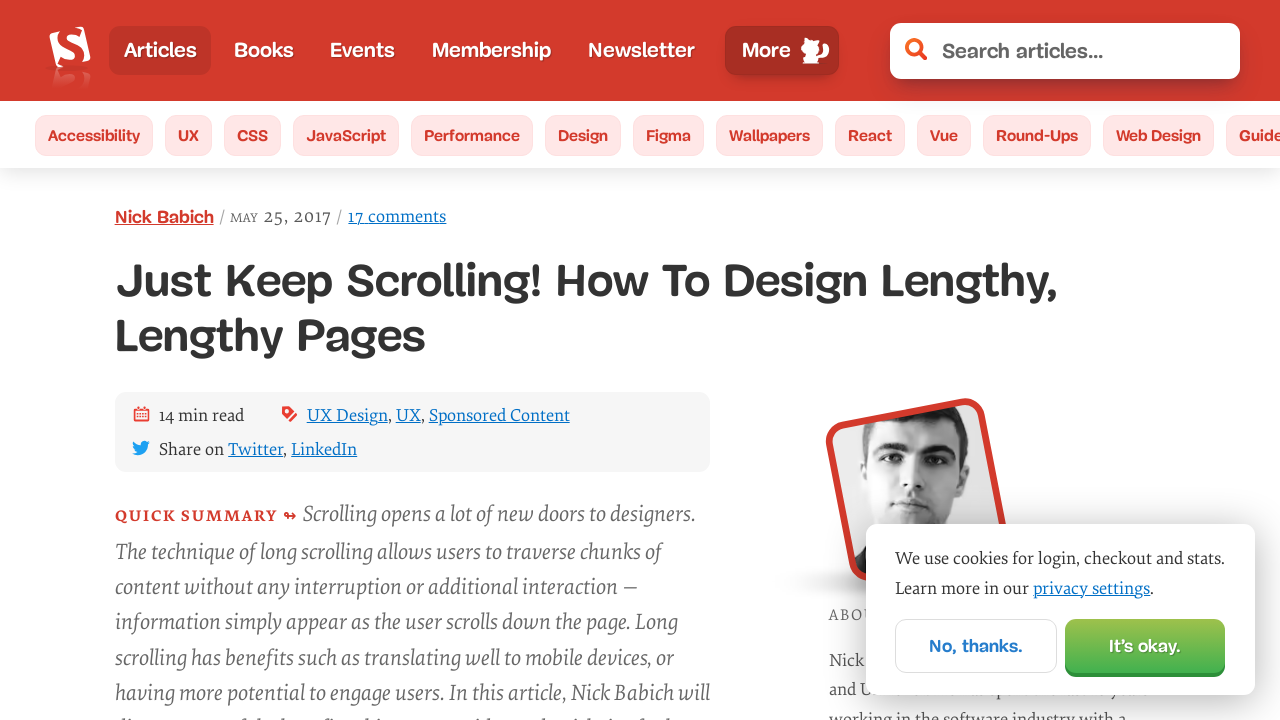